Clicks the login button and verifies that the login modal appears

Starting URL: https://www.demoblaze.com

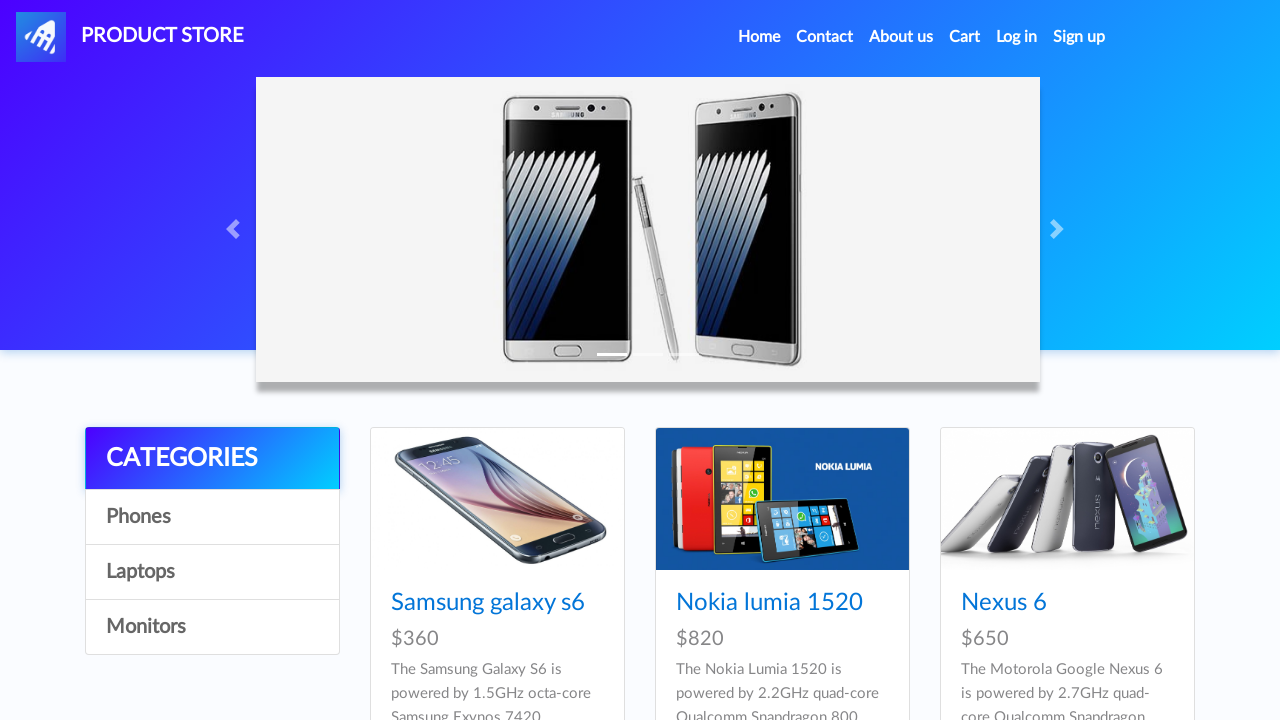

Clicked the login button at (1017, 37) on #login2
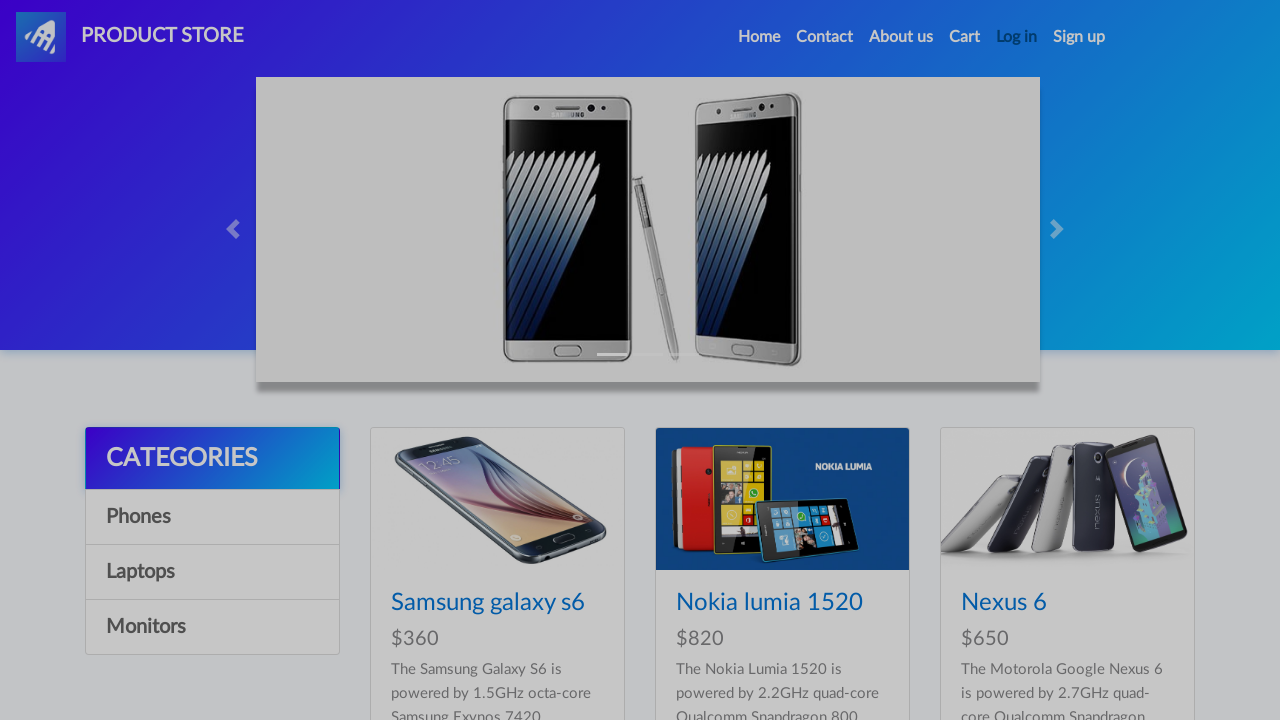

Login modal appeared and became visible
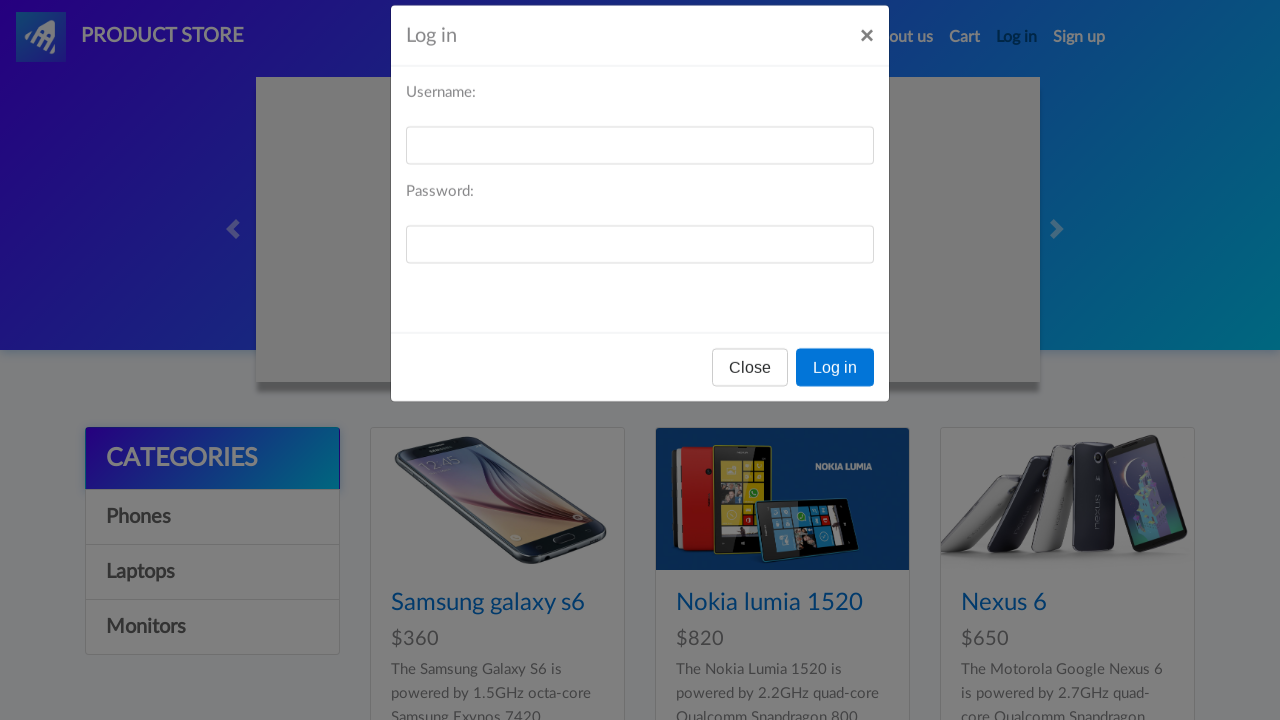

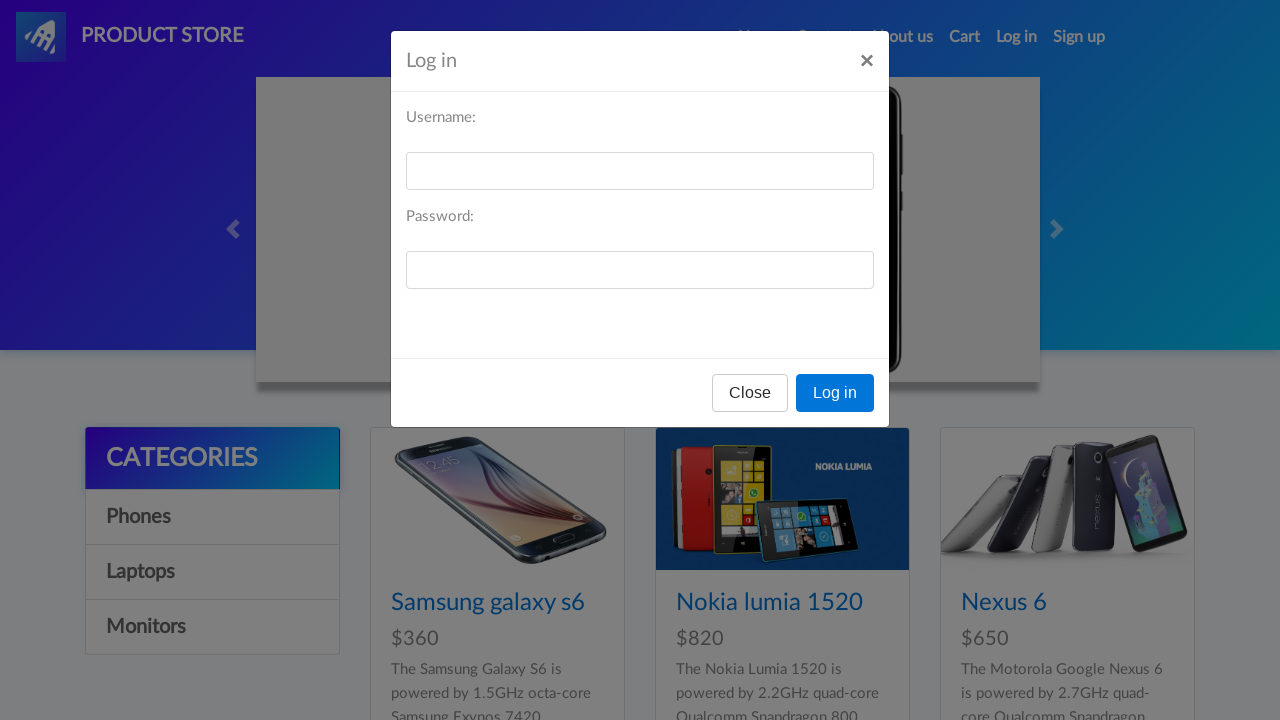